Tests nested frames navigation by clicking on the Nested Frames link, switching between nested frames, and verifying content can be accessed within the frames

Starting URL: https://the-internet.herokuapp.com/

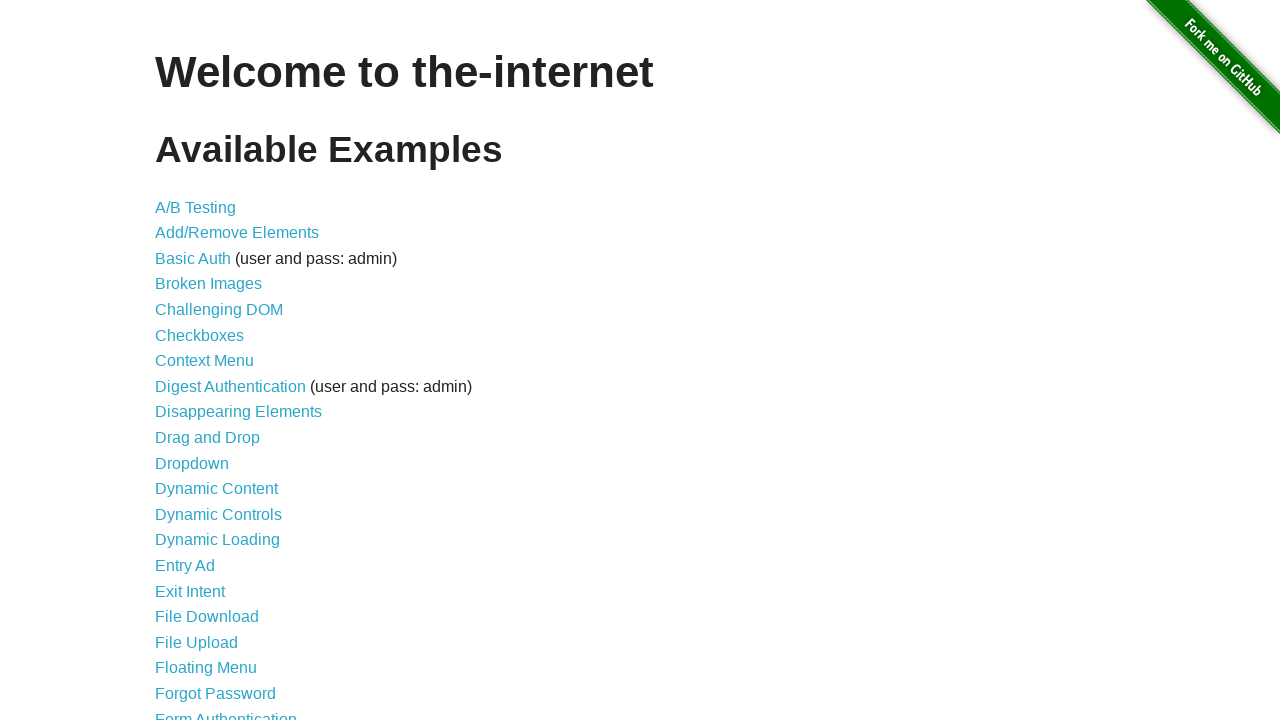

Clicked on the Nested Frames link at (210, 395) on text=Nested Frames
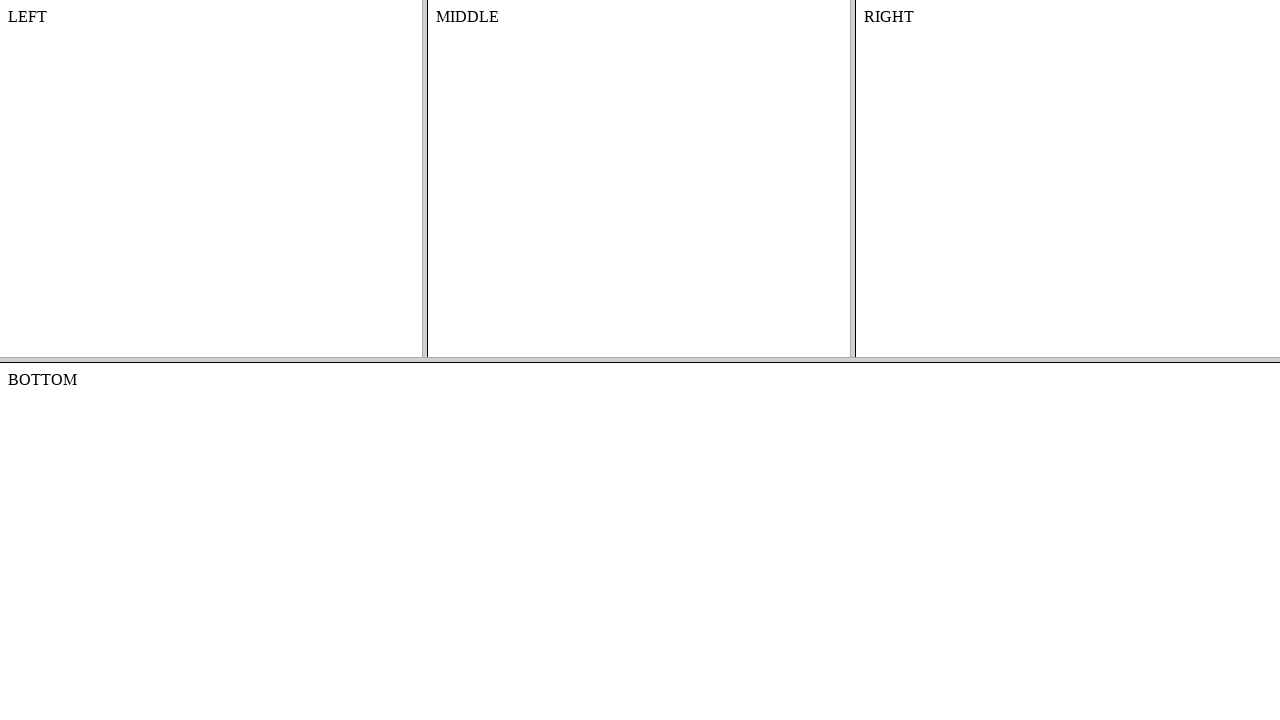

Nested Frames page loaded
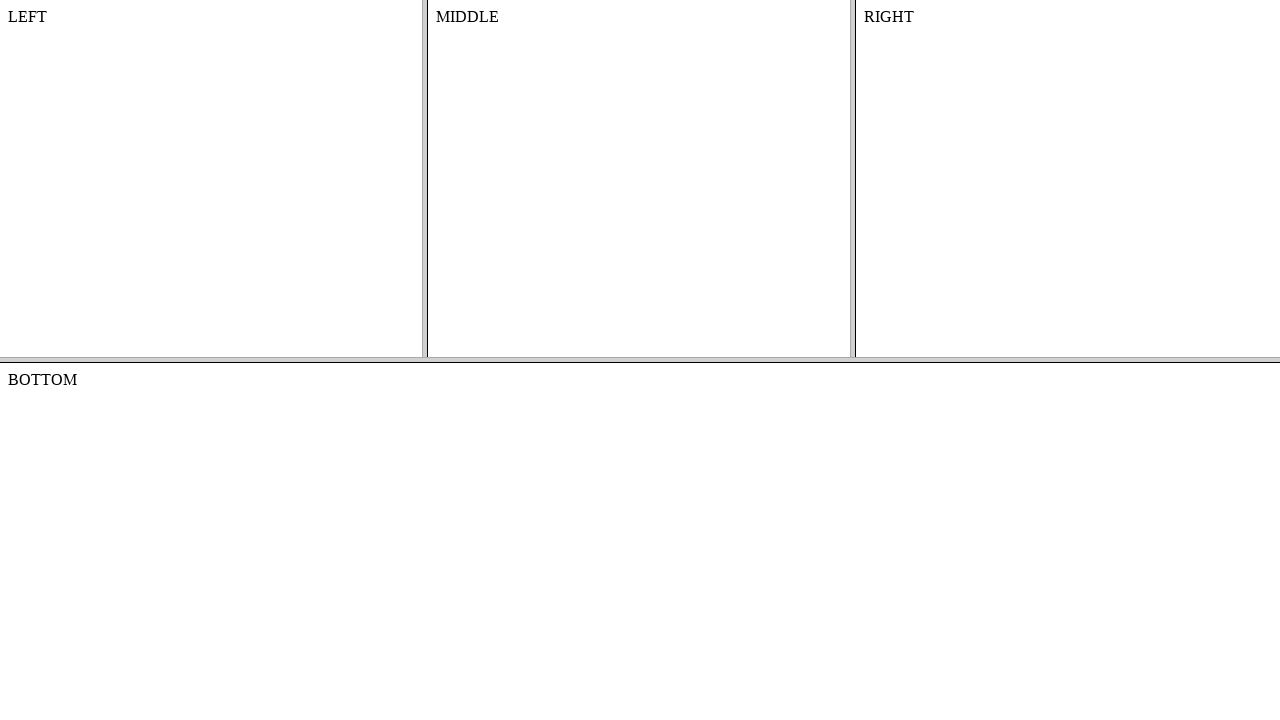

Switched to the top frame containing nested frames
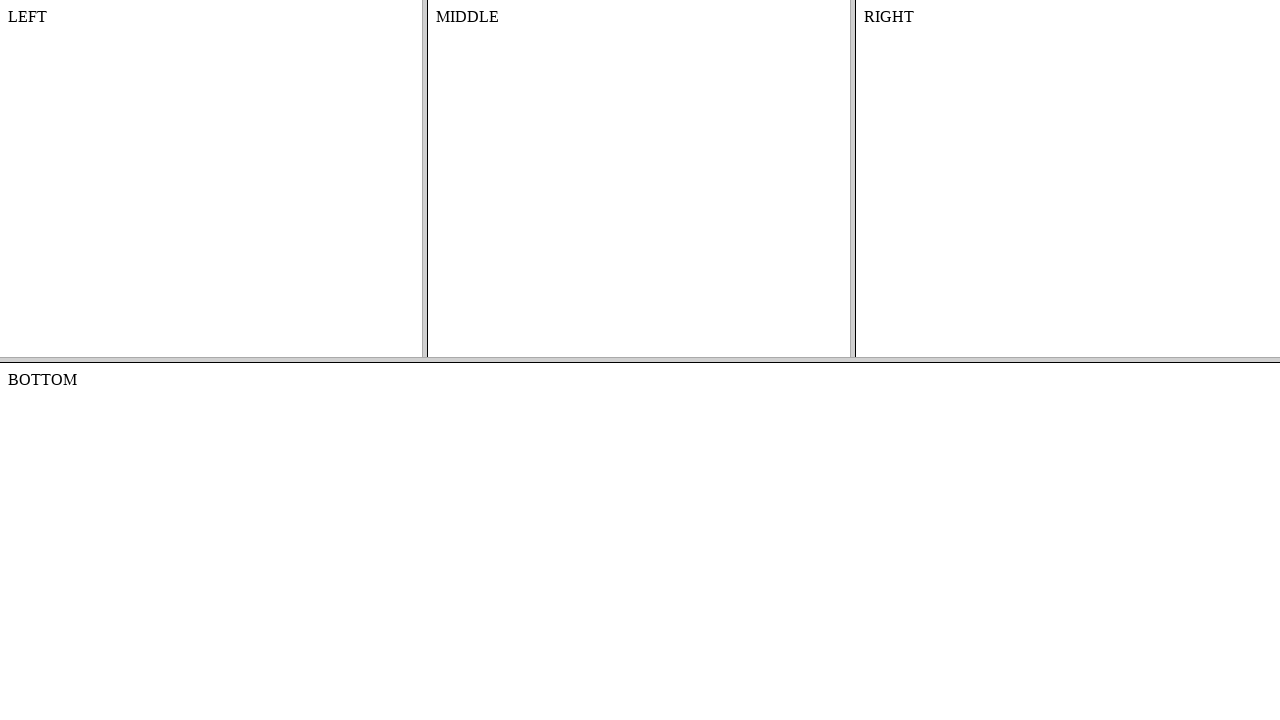

Located the left nested frame
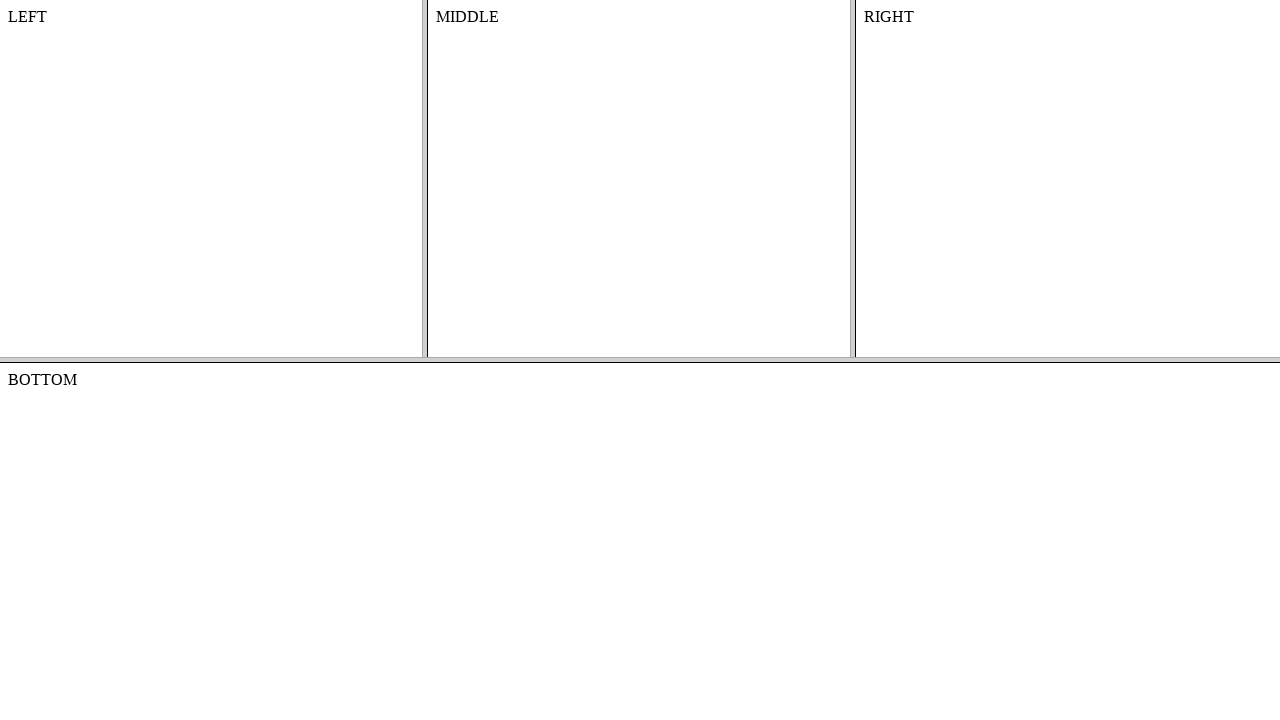

Located the middle nested frame
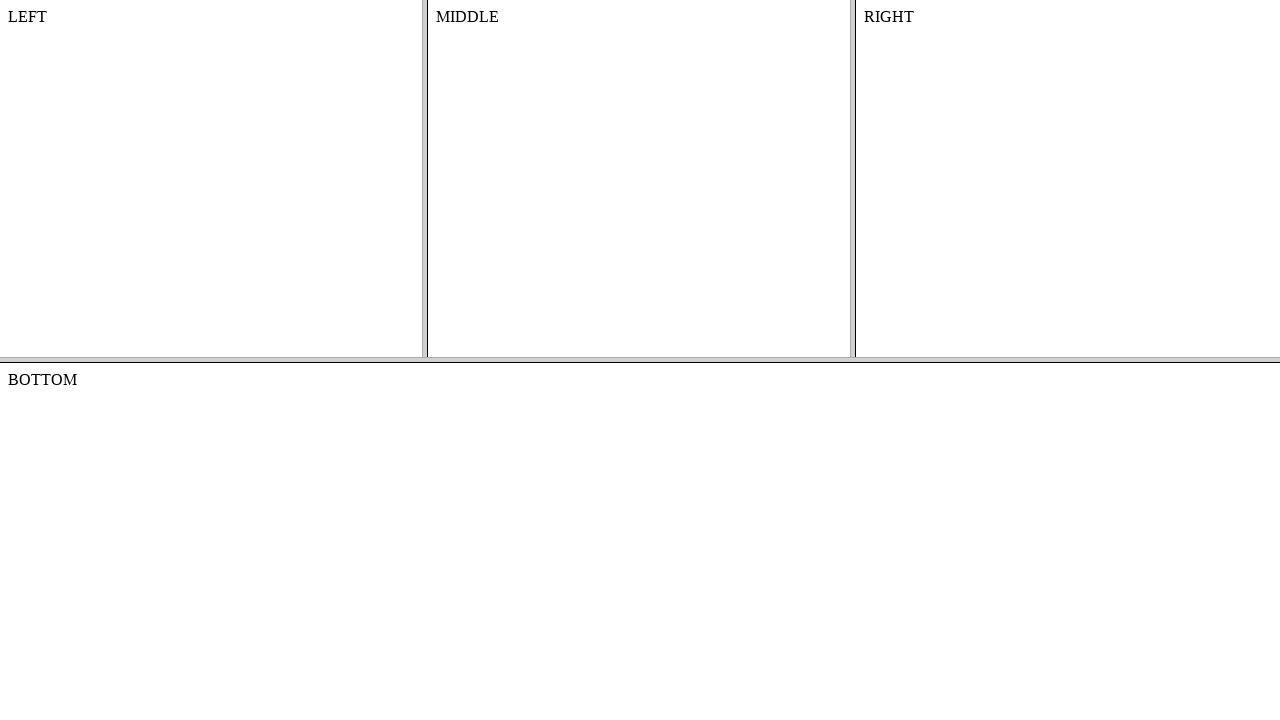

Verified content is accessible within the middle nested frame
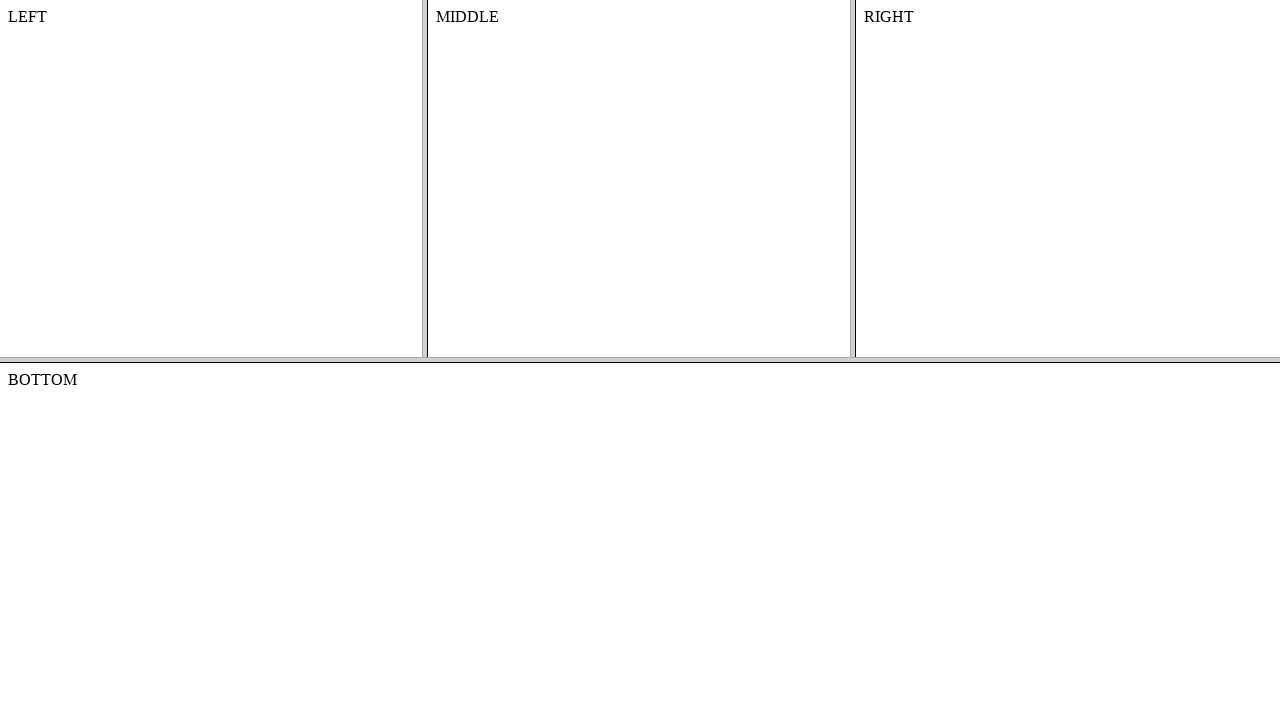

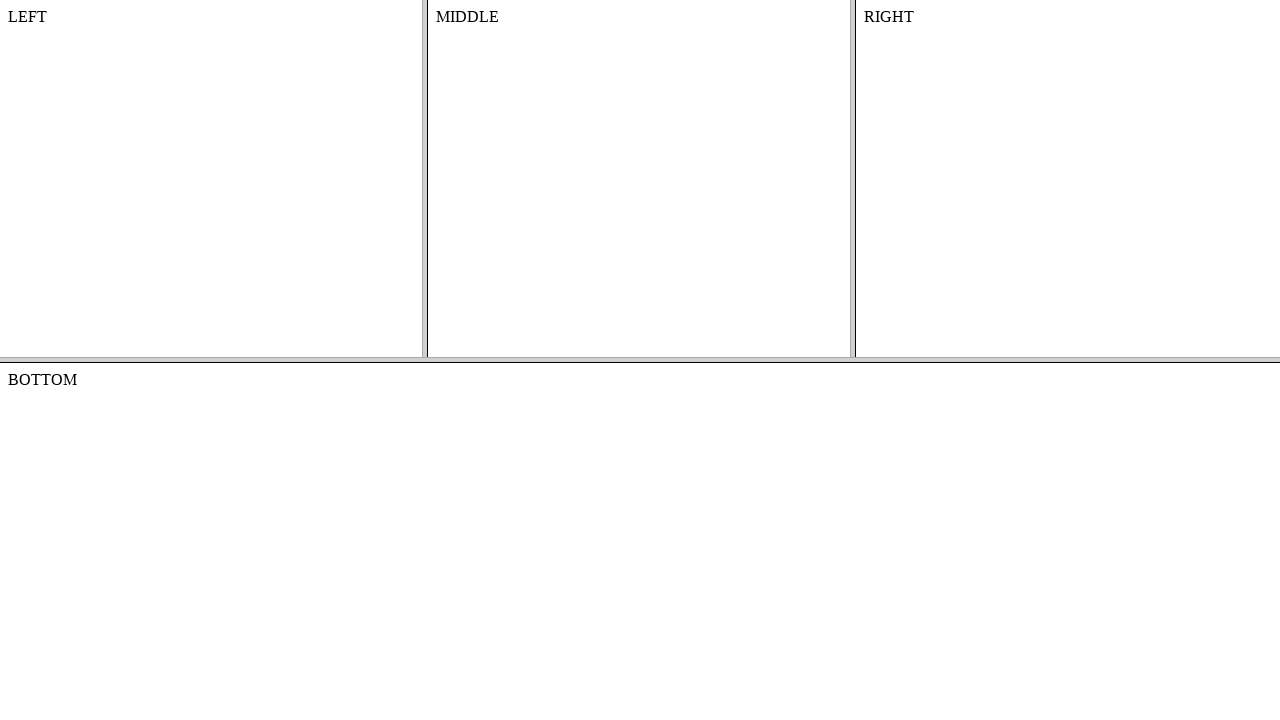